Tests alert popup handling by navigating to the alerts demo page, clicking to trigger a confirmation dialog, and dismissing it

Starting URL: https://demo.automationtesting.in/Alerts.html

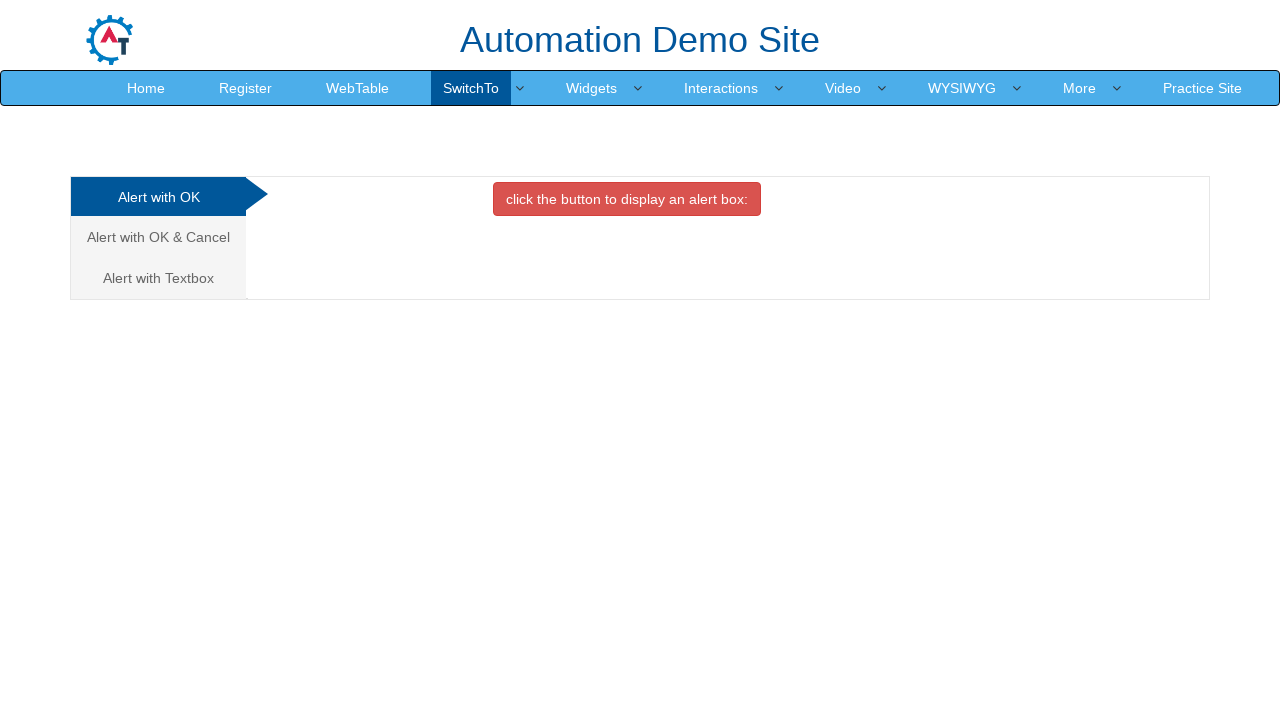

Clicked on 'Alert with OK & Cancel' tab at (158, 237) on xpath=//a[text()='Alert with OK & Cancel ']
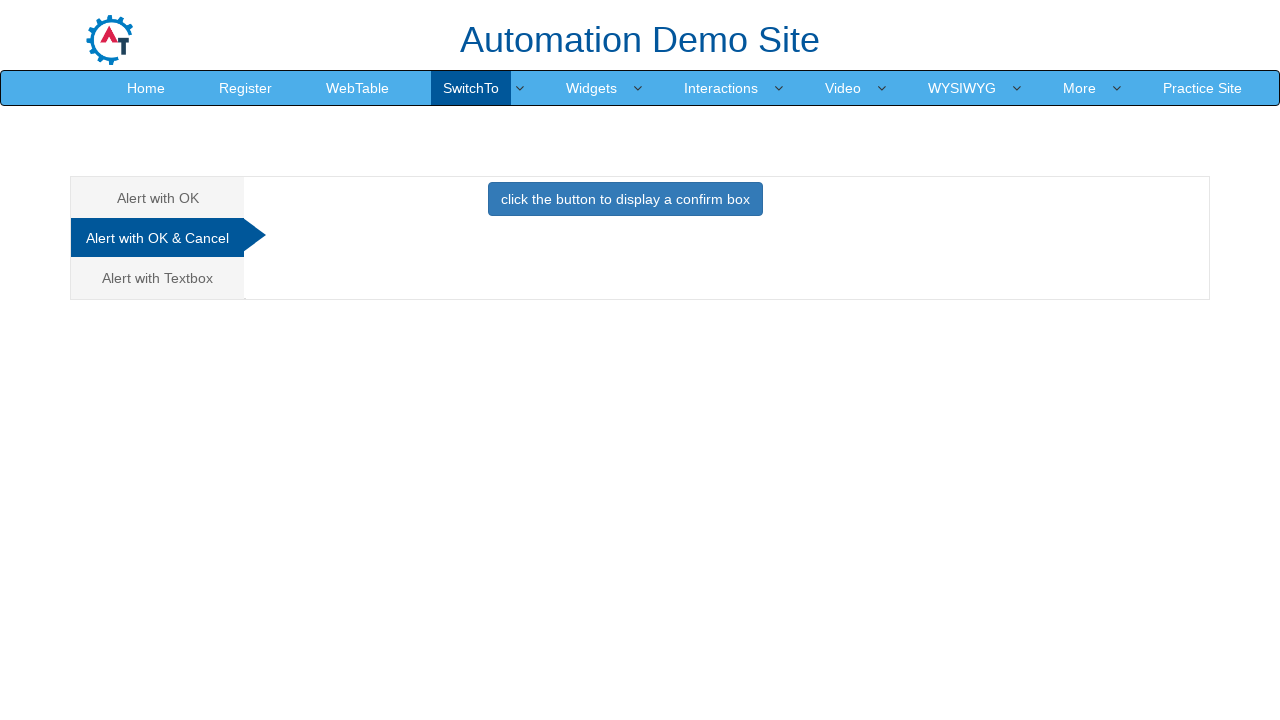

Clicked button to display confirmation dialog at (625, 199) on xpath=//button[text()='click the button to display a confirm box ']
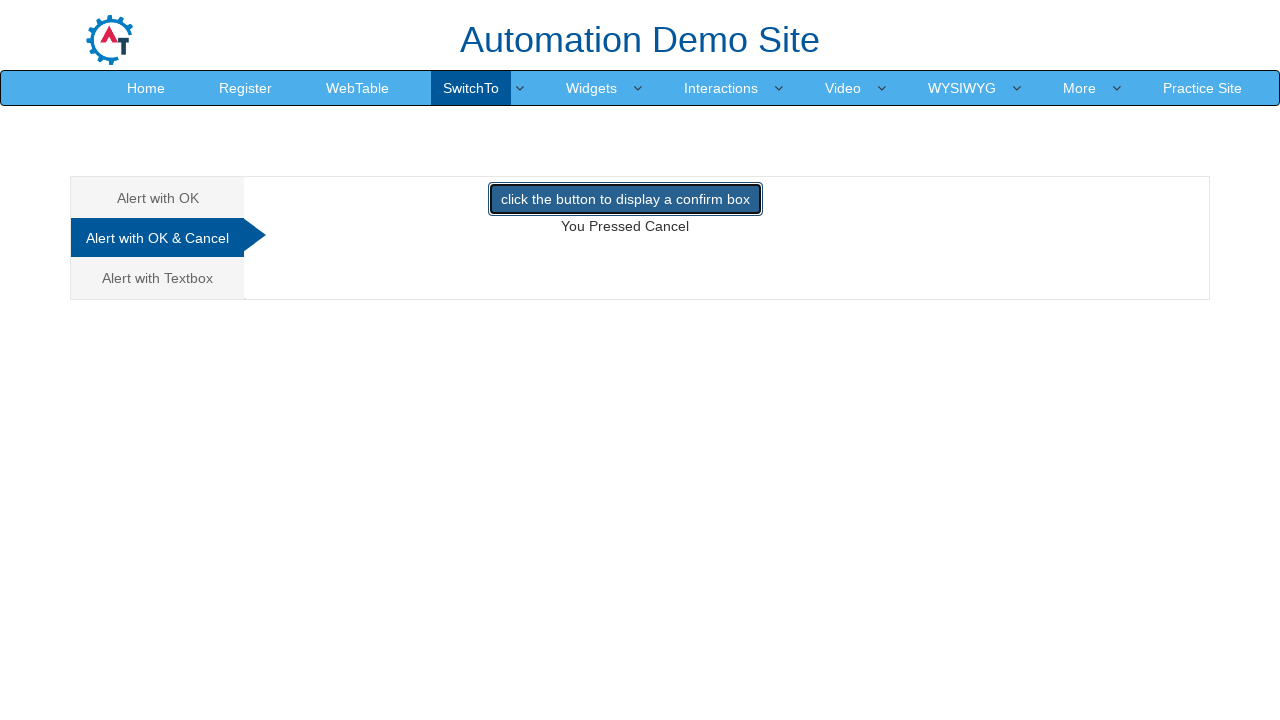

Set up dialog handler to dismiss confirmation dialog
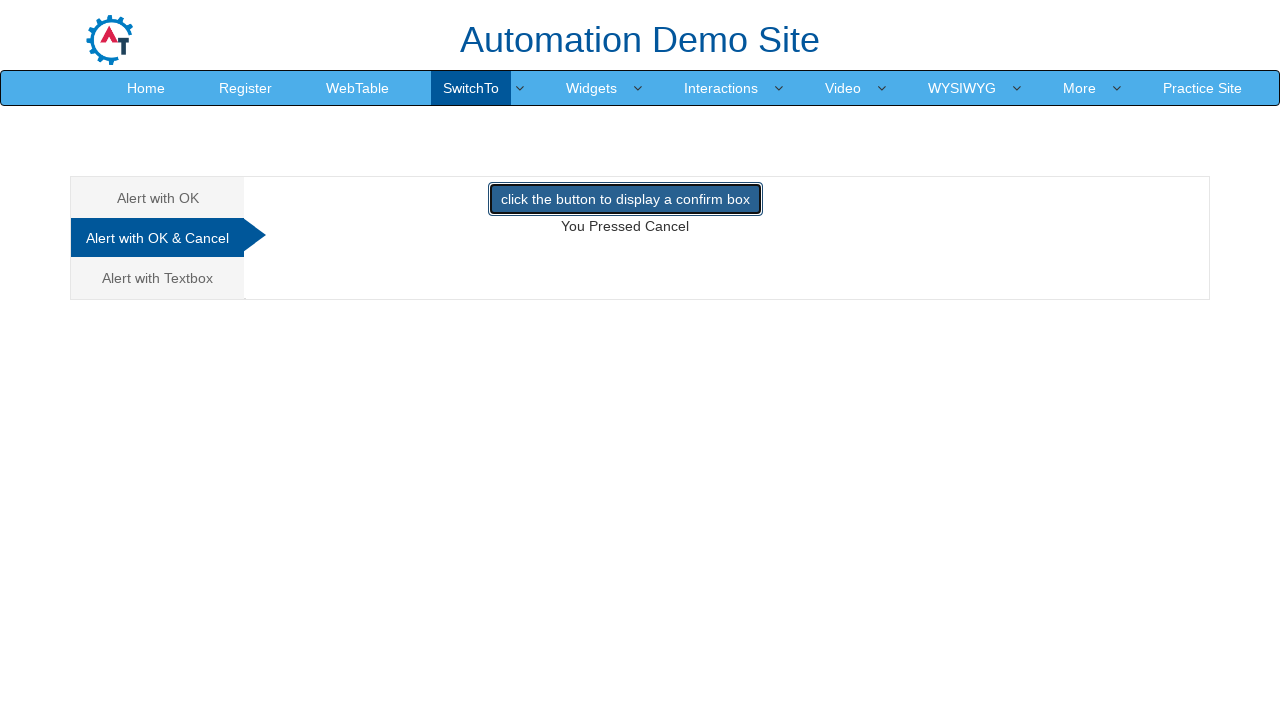

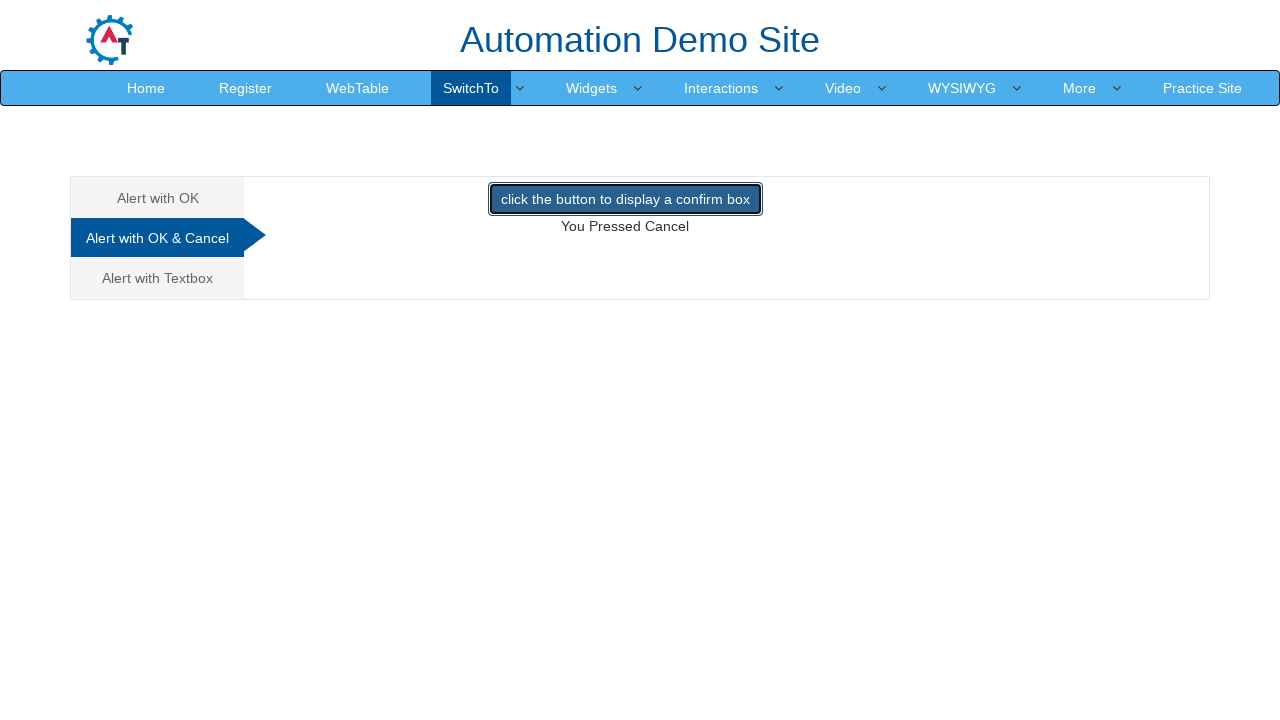